Tests prompt dialog by clicking prompt button, entering text in the prompt, and verifying the entered text appears

Starting URL: https://demoqa.com/alerts

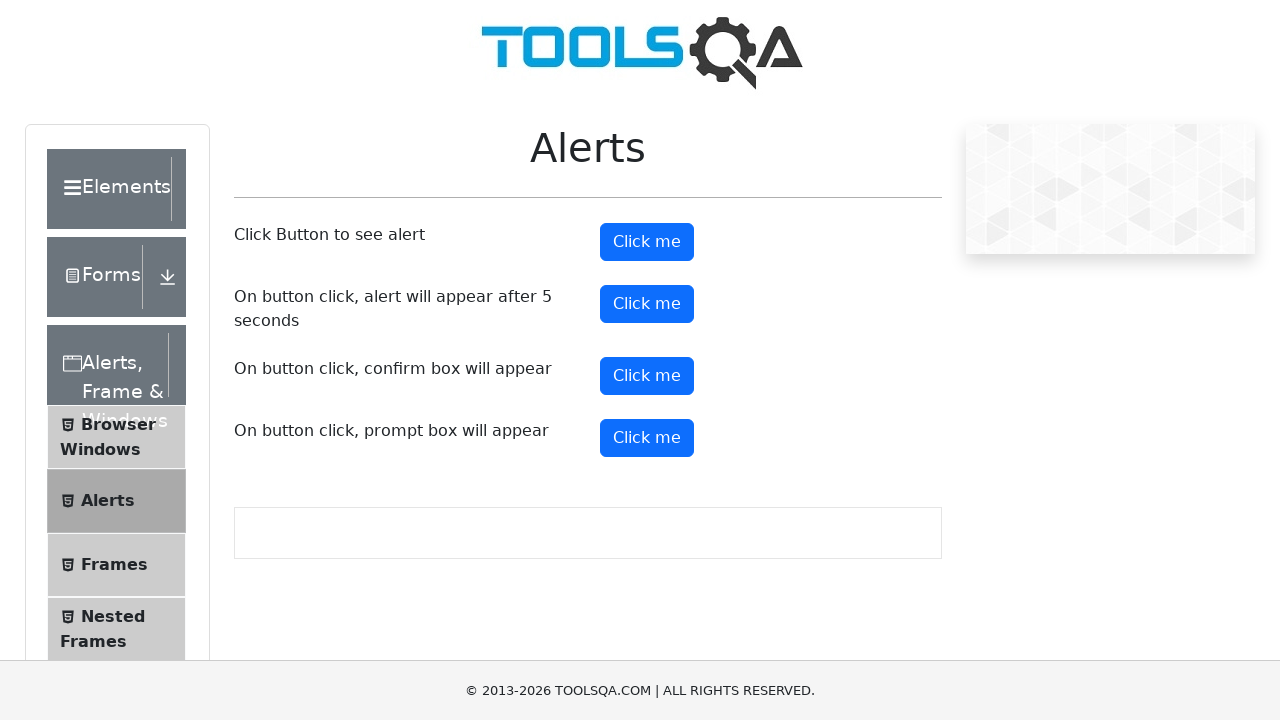

Set up dialog handler to accept prompt with text 'TestUser123'
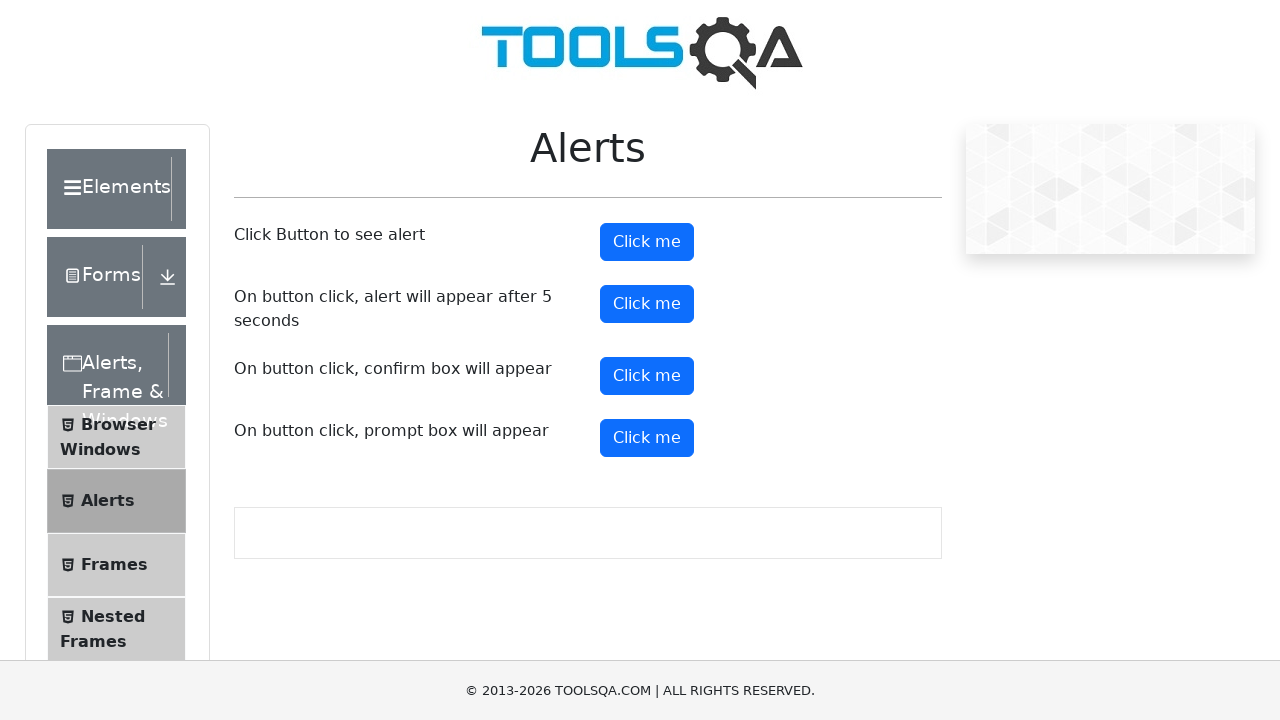

Clicked the prompt button at (647, 438) on xpath=//div/button[@id='promtButton']
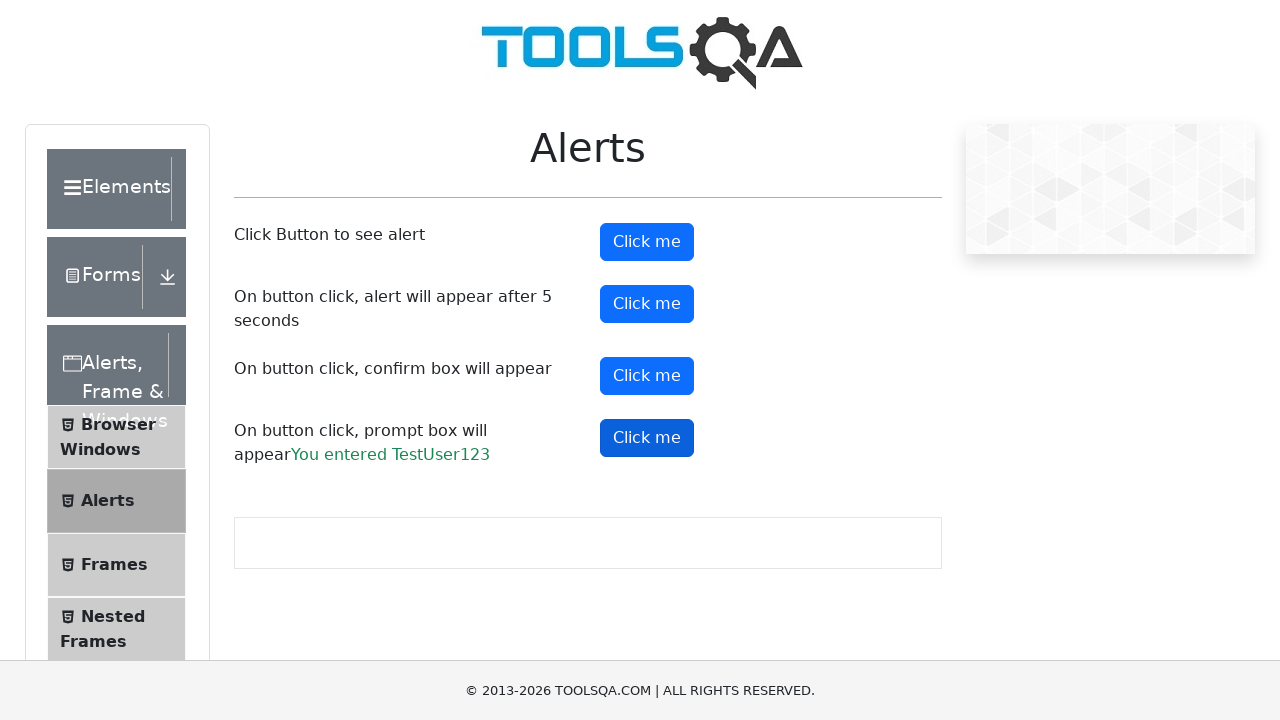

Retrieved prompt result text from the page
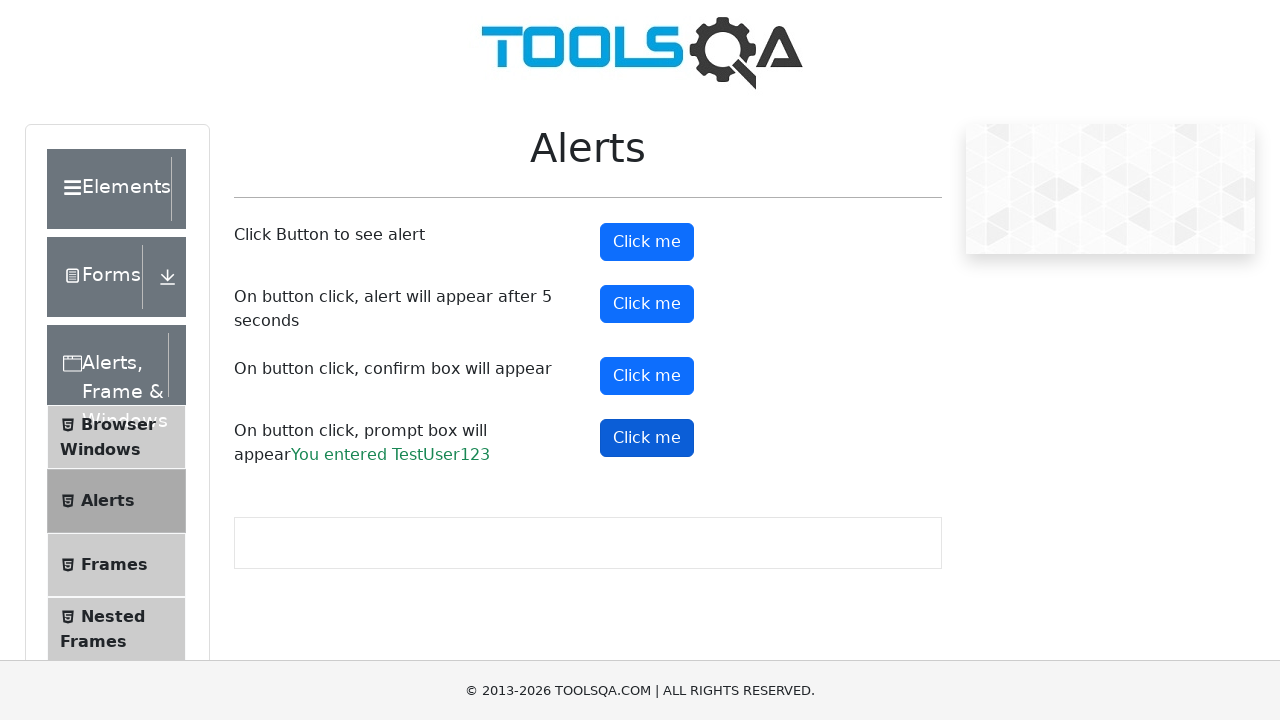

Verified that entered text 'TestUser123' appears in prompt result
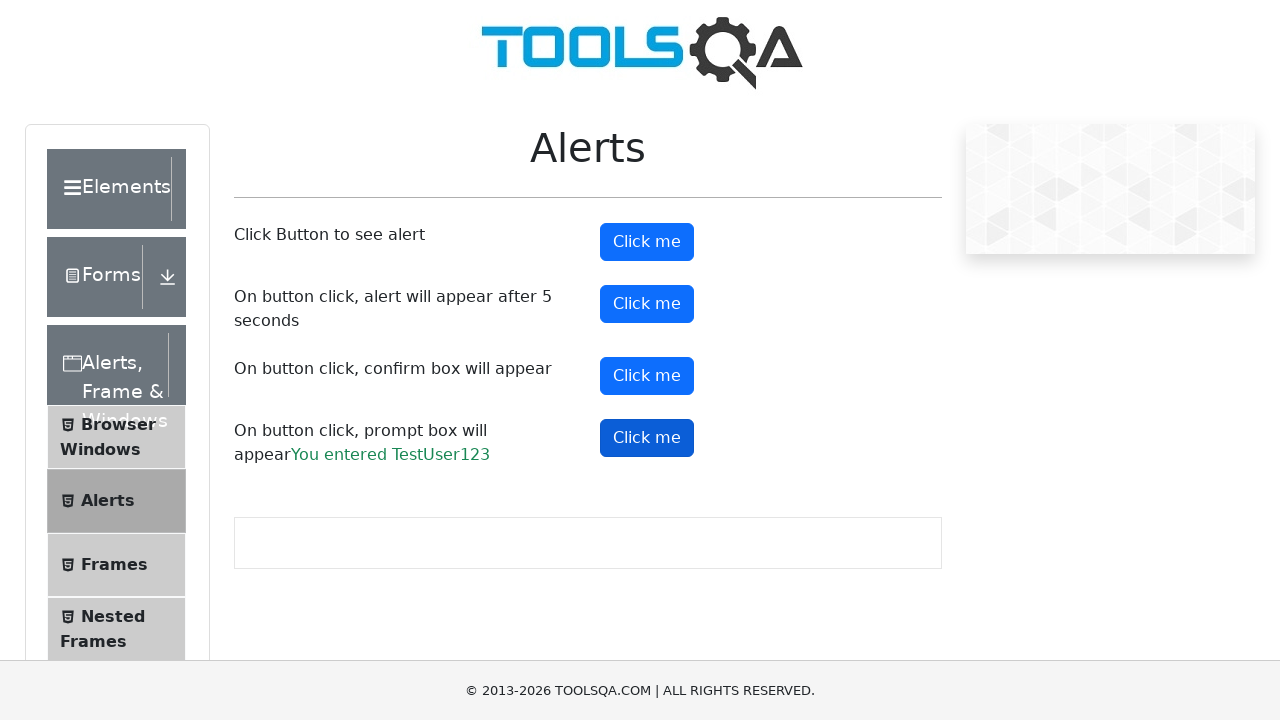

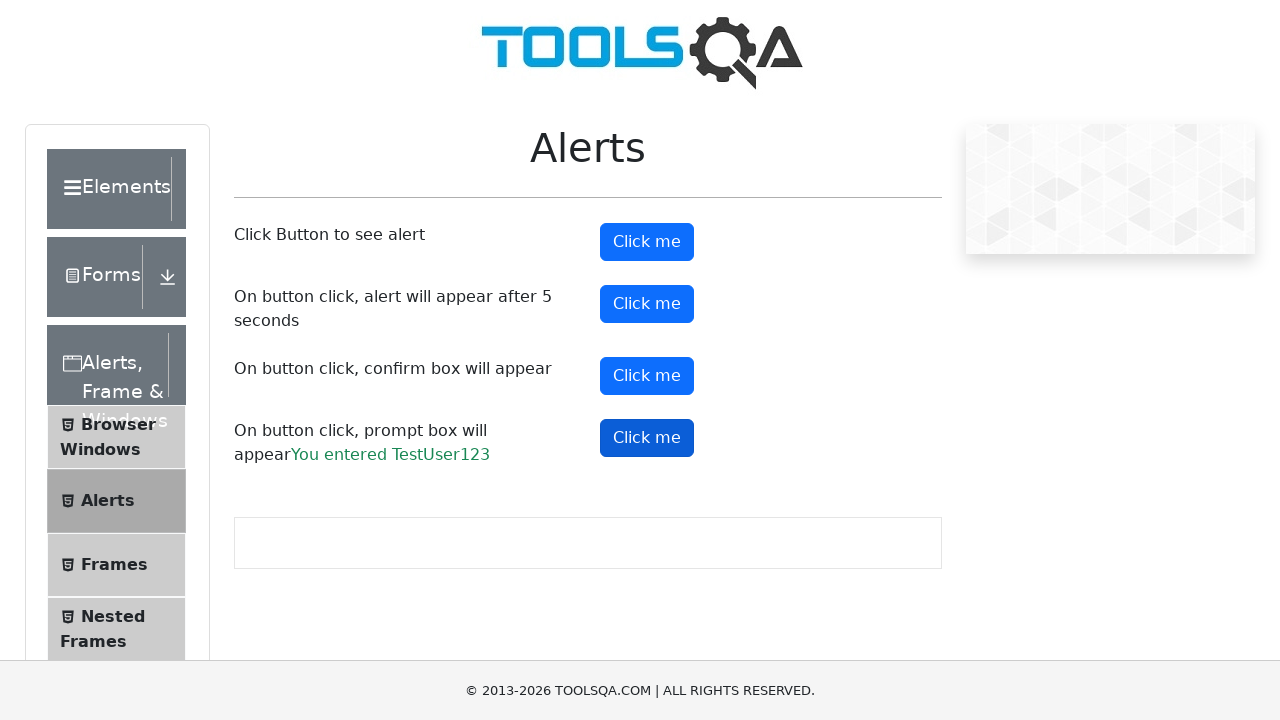